Tests the search functionality on Real Python website by entering a search query and verifying that search results are displayed.

Starting URL: https://realpython.com/

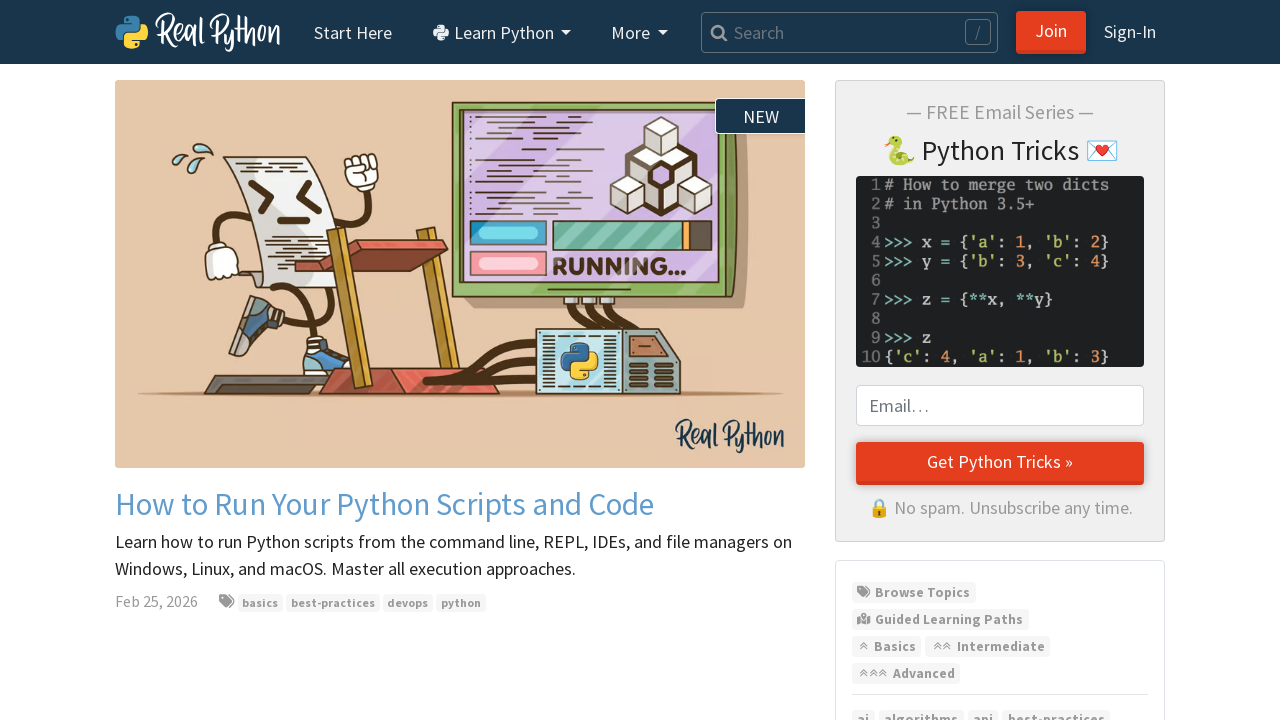

Filled search field with 'Selenium' on input[name='q']
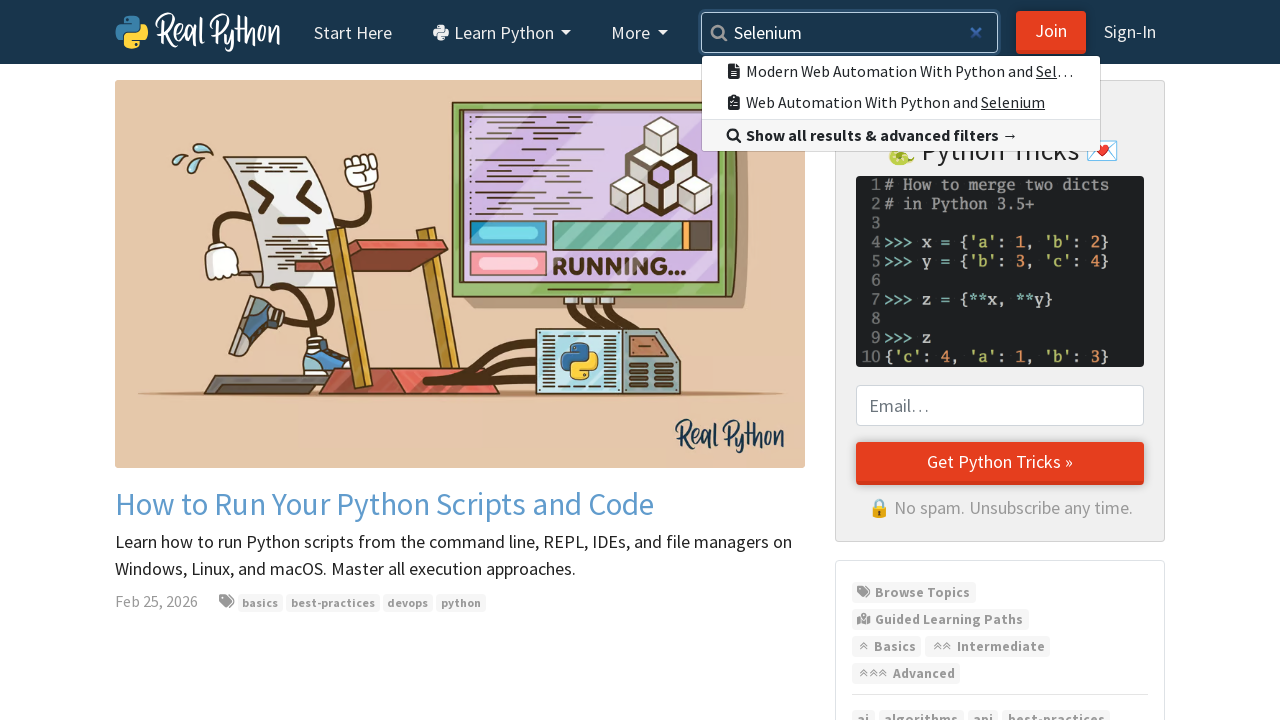

Pressed Enter to submit search query on input[name='q']
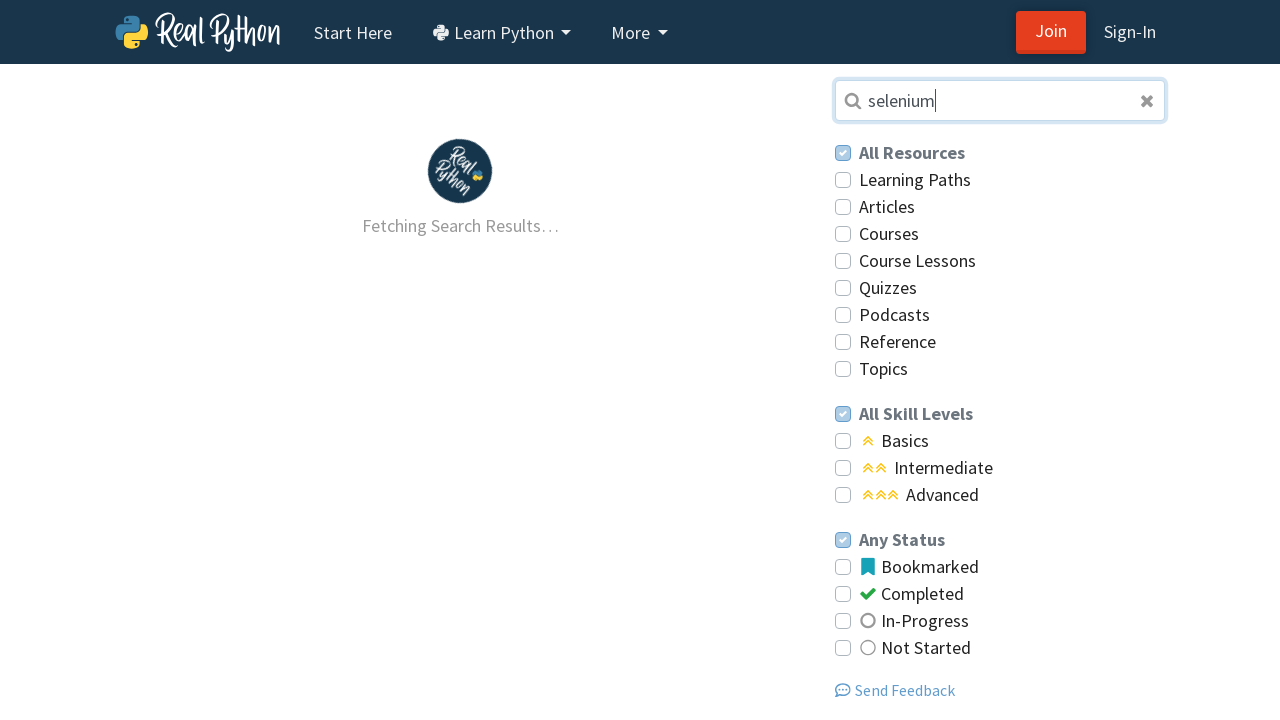

Search results area loaded
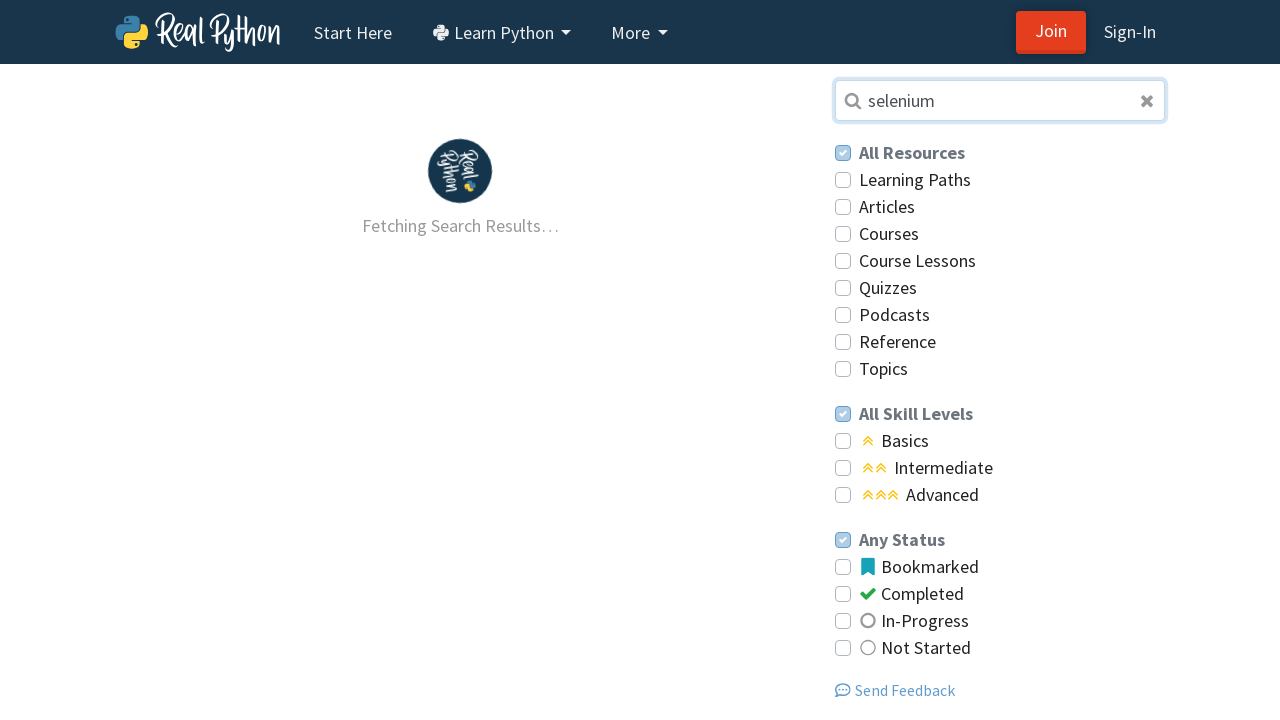

Article titles verified in search results
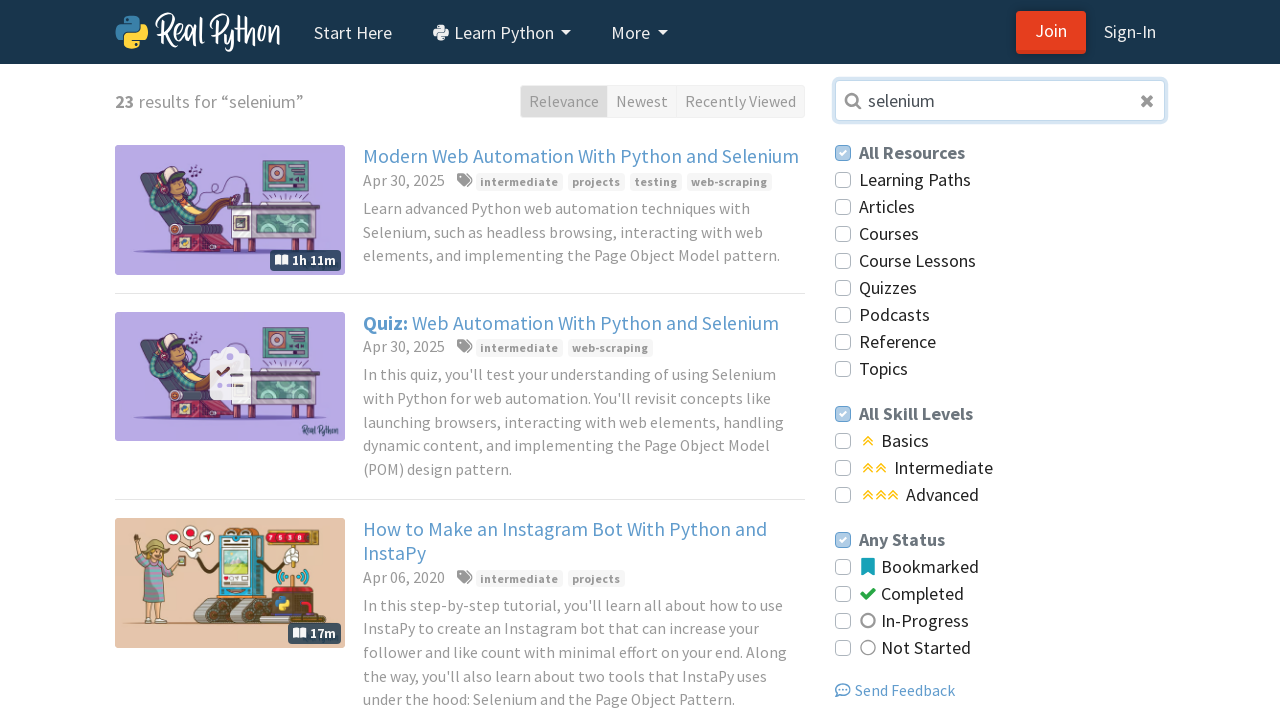

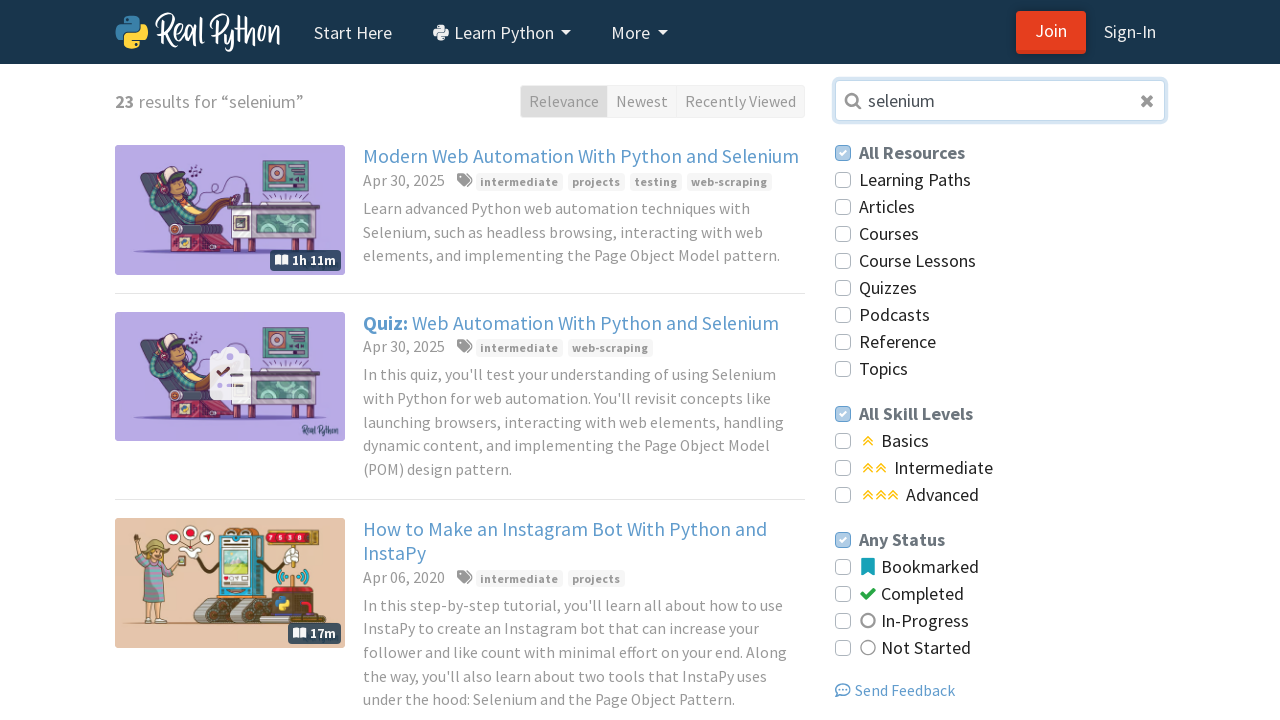